Tests that edits are saved when the input loses focus (blur event)

Starting URL: https://demo.playwright.dev/todomvc

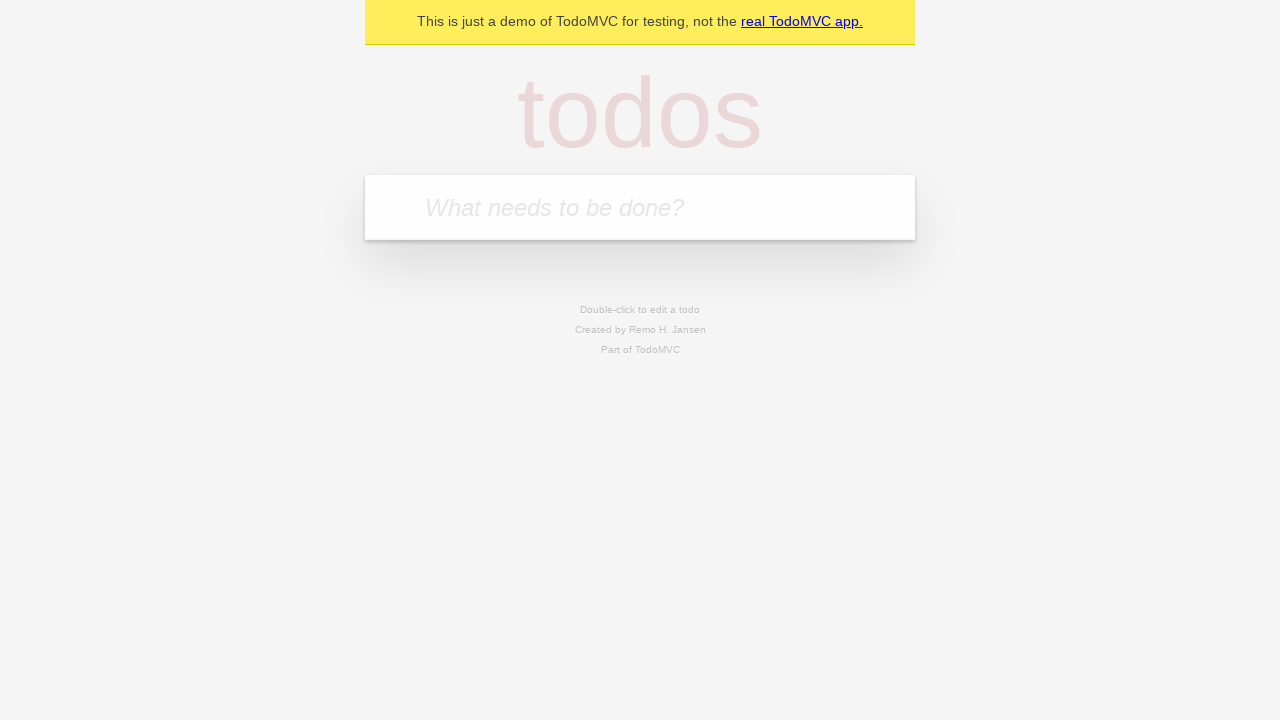

Filled first todo input with 'buy some cheese' on internal:attr=[placeholder="What needs to be done?"i]
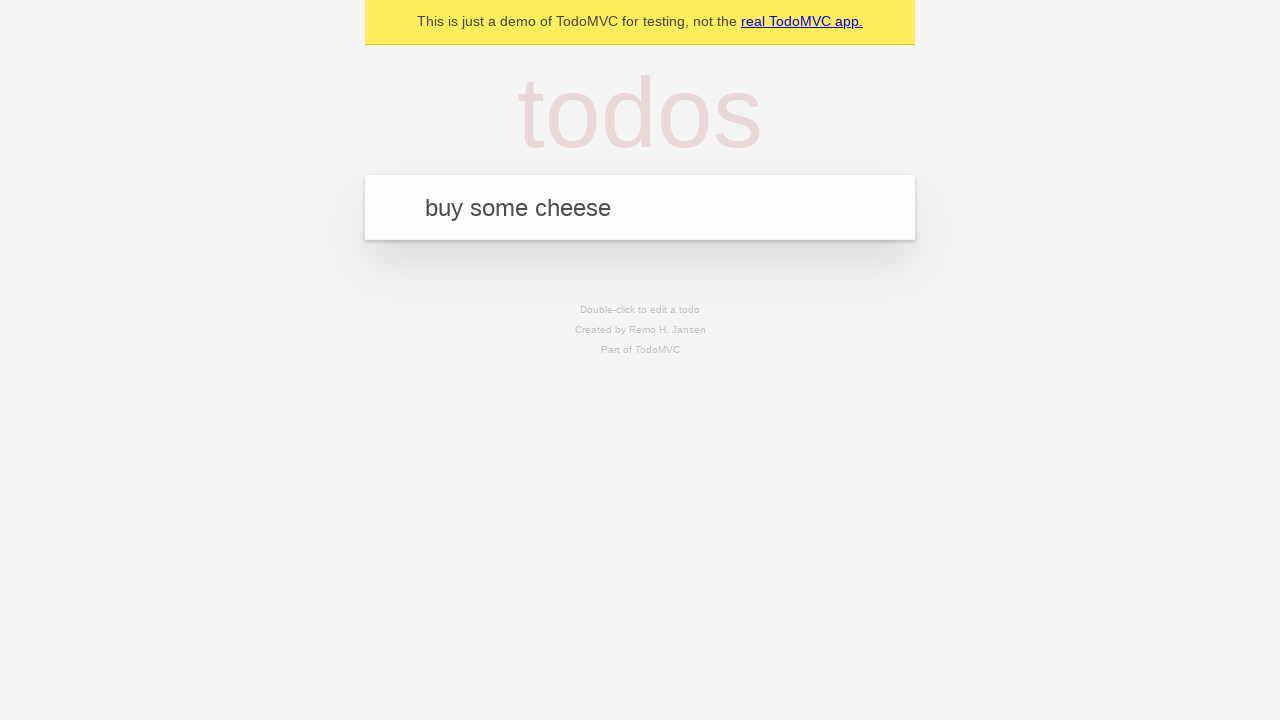

Pressed Enter to create first todo on internal:attr=[placeholder="What needs to be done?"i]
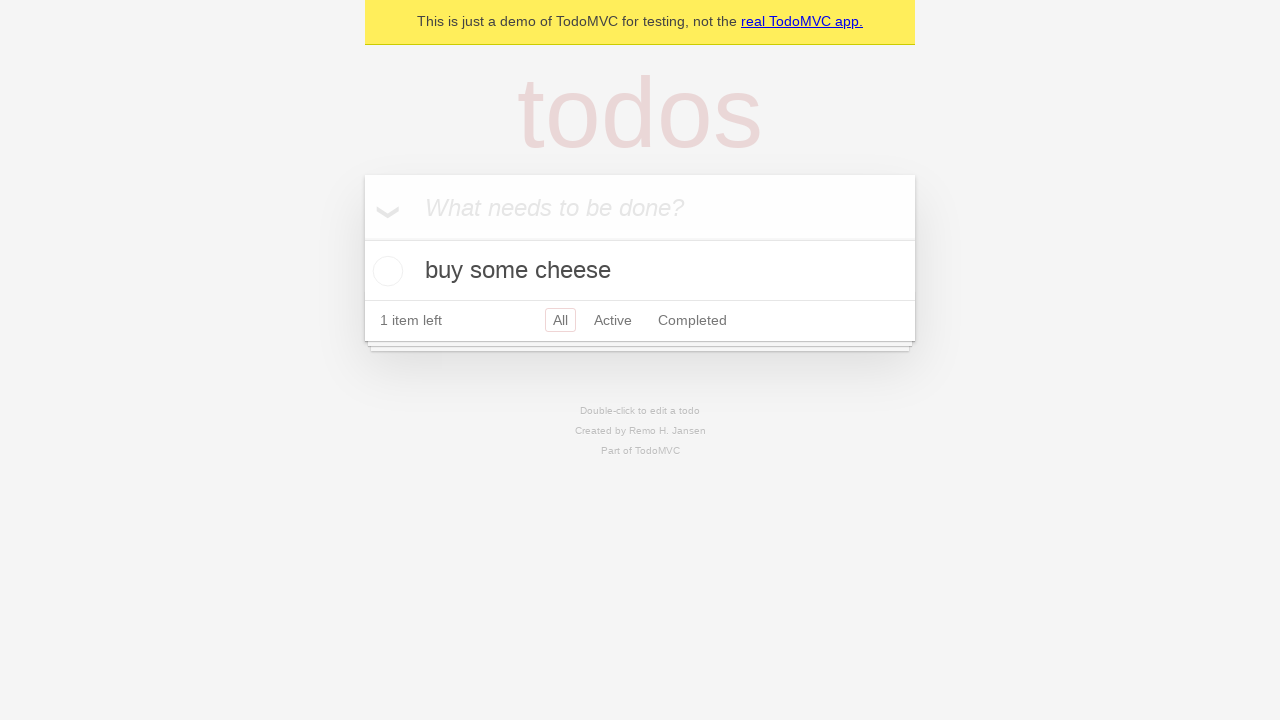

Filled second todo input with 'feed the cat' on internal:attr=[placeholder="What needs to be done?"i]
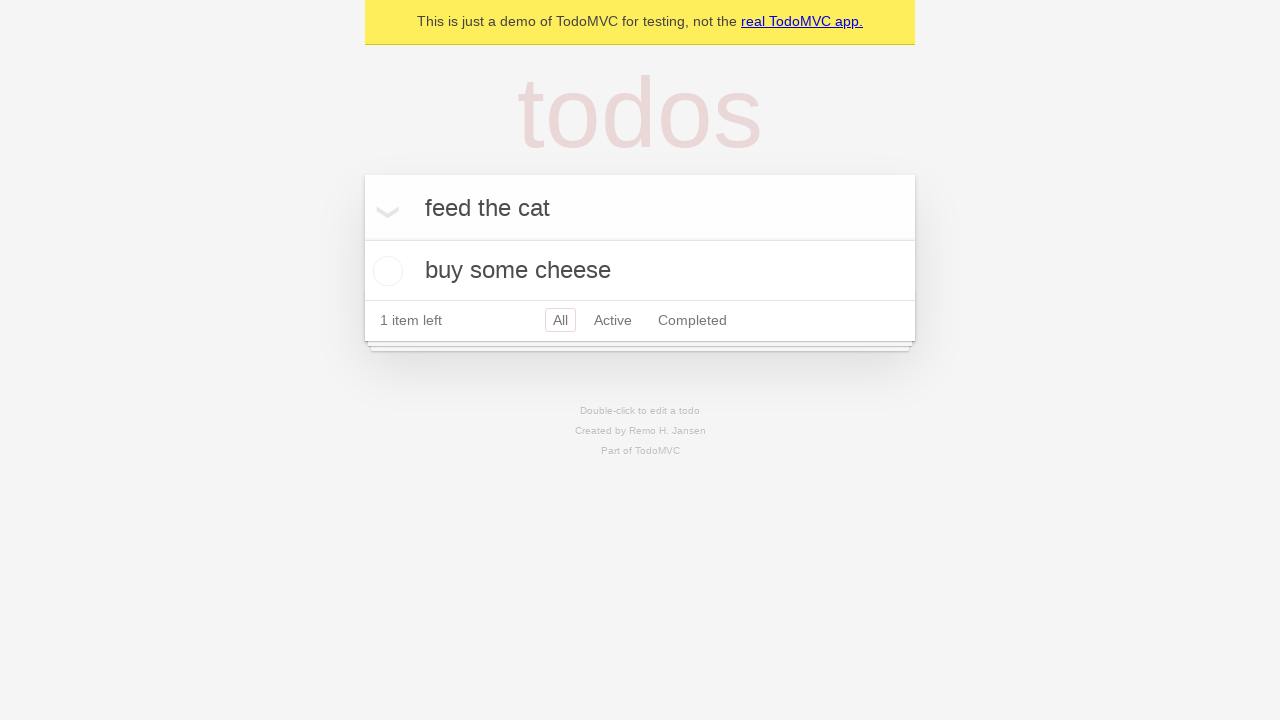

Pressed Enter to create second todo on internal:attr=[placeholder="What needs to be done?"i]
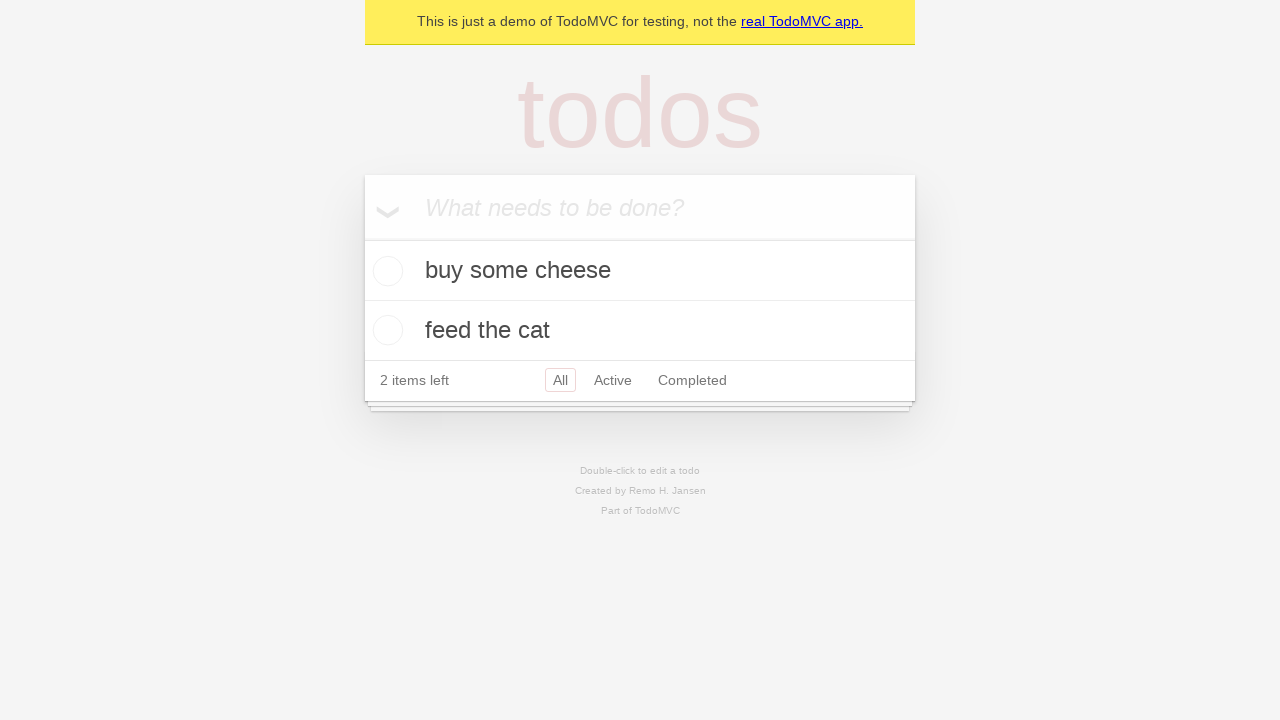

Filled third todo input with 'book a doctors appointment' on internal:attr=[placeholder="What needs to be done?"i]
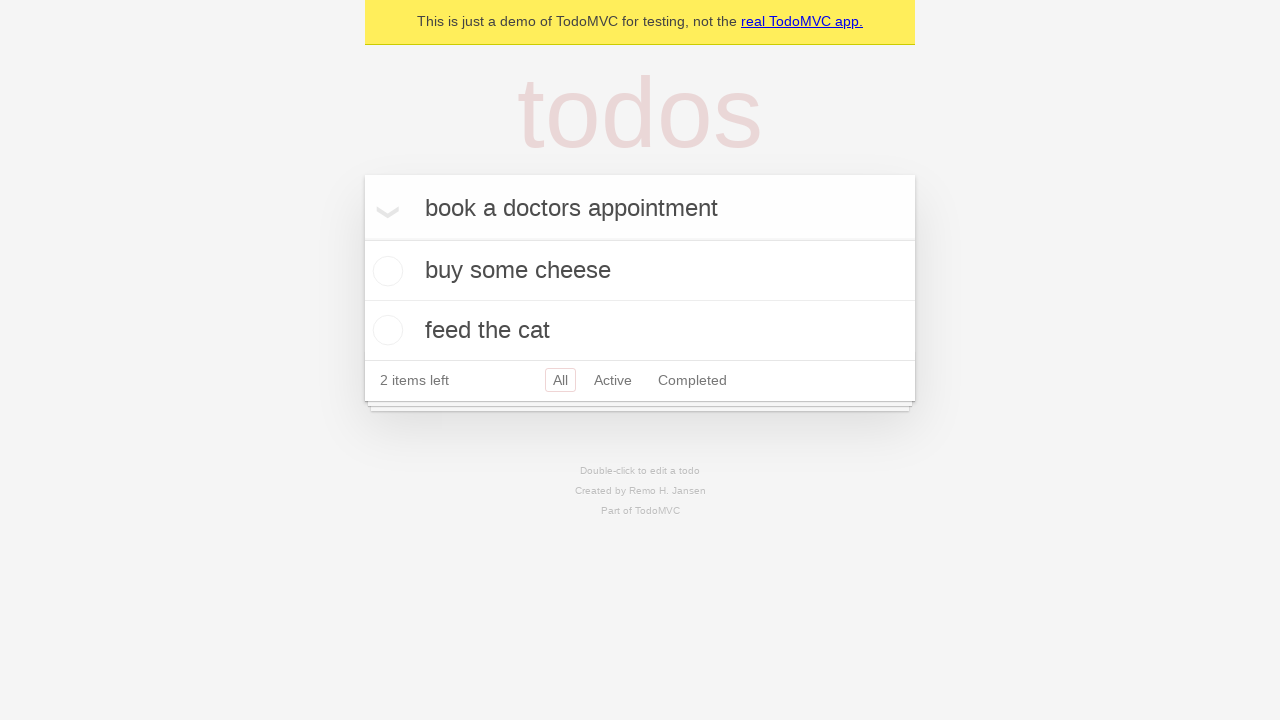

Pressed Enter to create third todo on internal:attr=[placeholder="What needs to be done?"i]
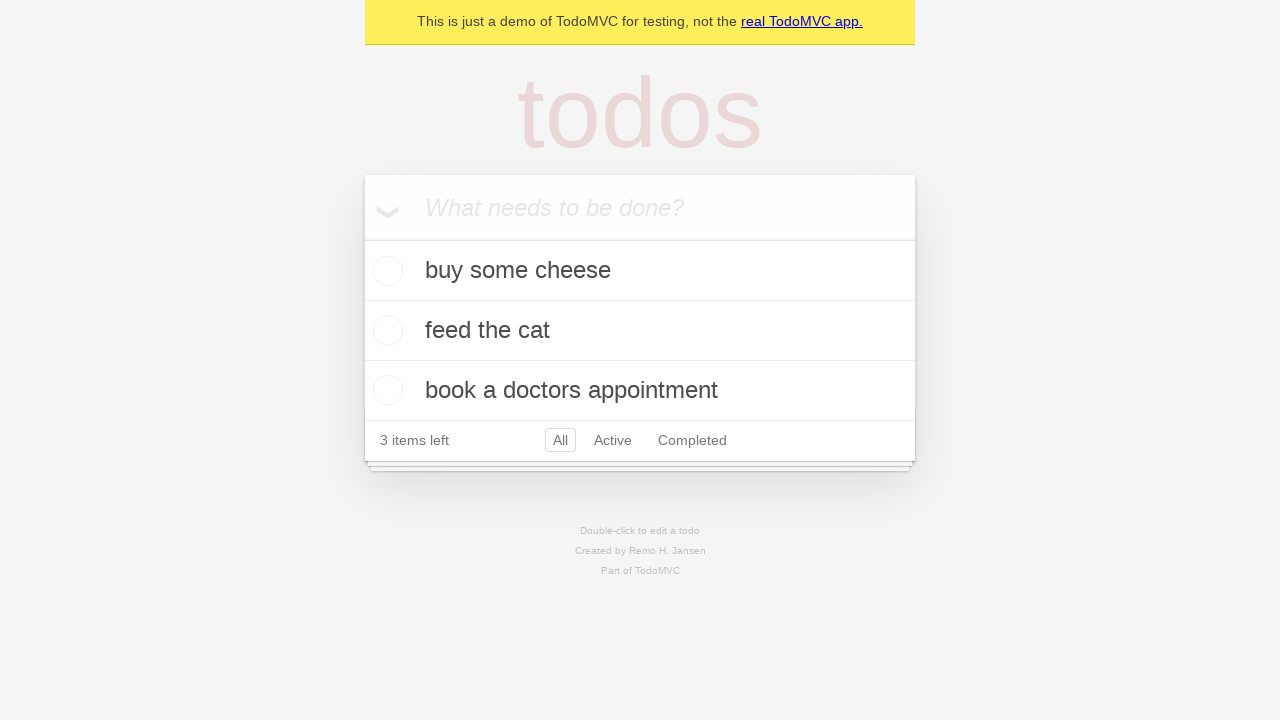

Waited for third todo item to load
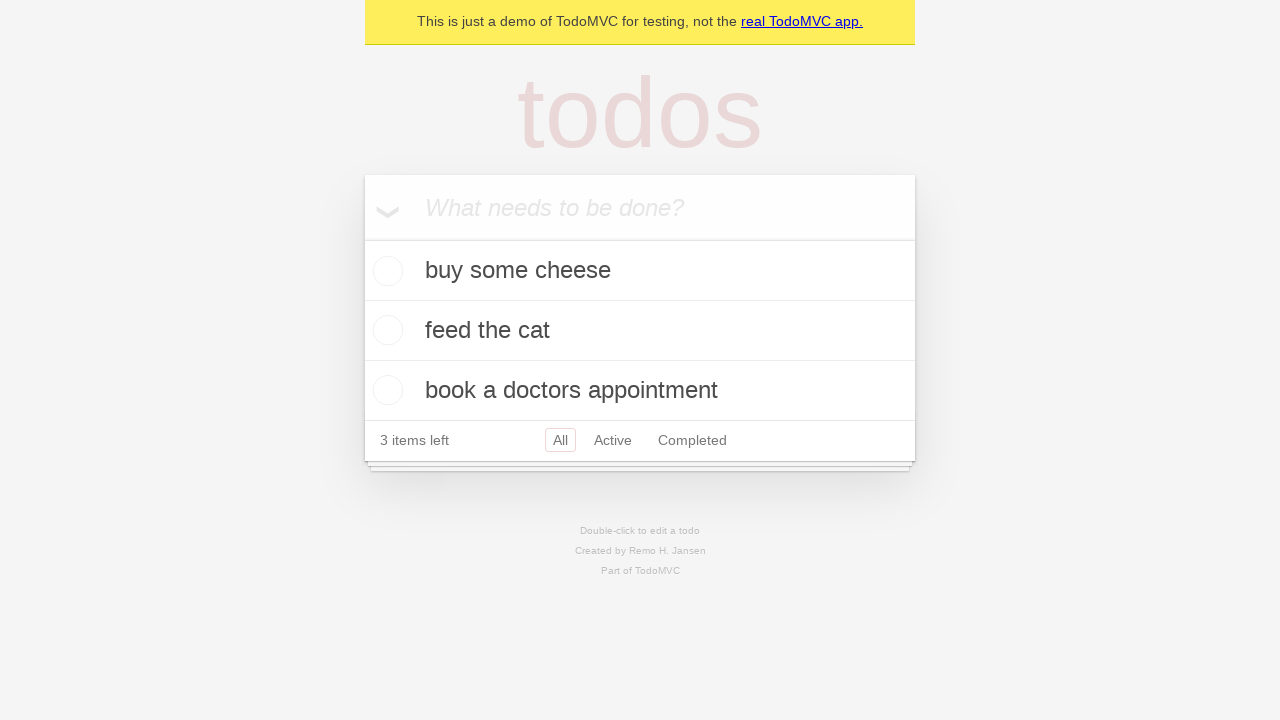

Double-clicked second todo to enter edit mode at (640, 331) on internal:testid=[data-testid="todo-item"s] >> nth=1
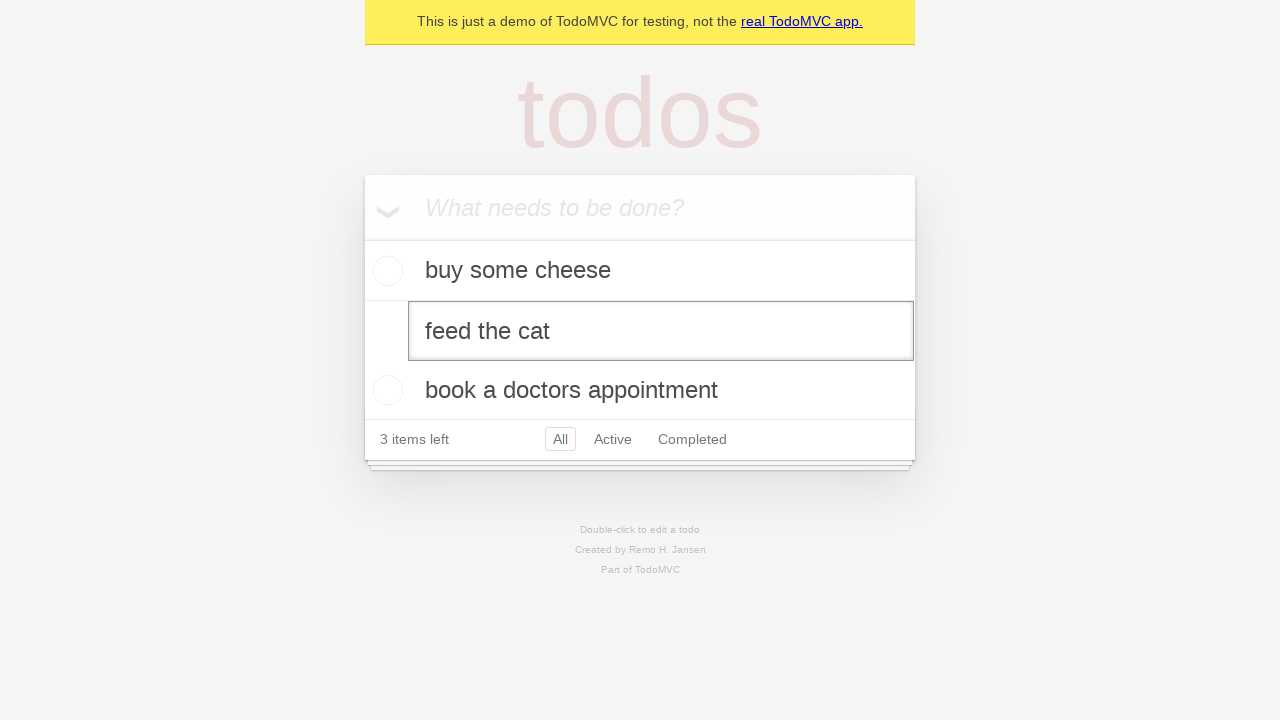

Filled edit input with 'buy some sausages' on internal:testid=[data-testid="todo-item"s] >> nth=1 >> internal:role=textbox[nam
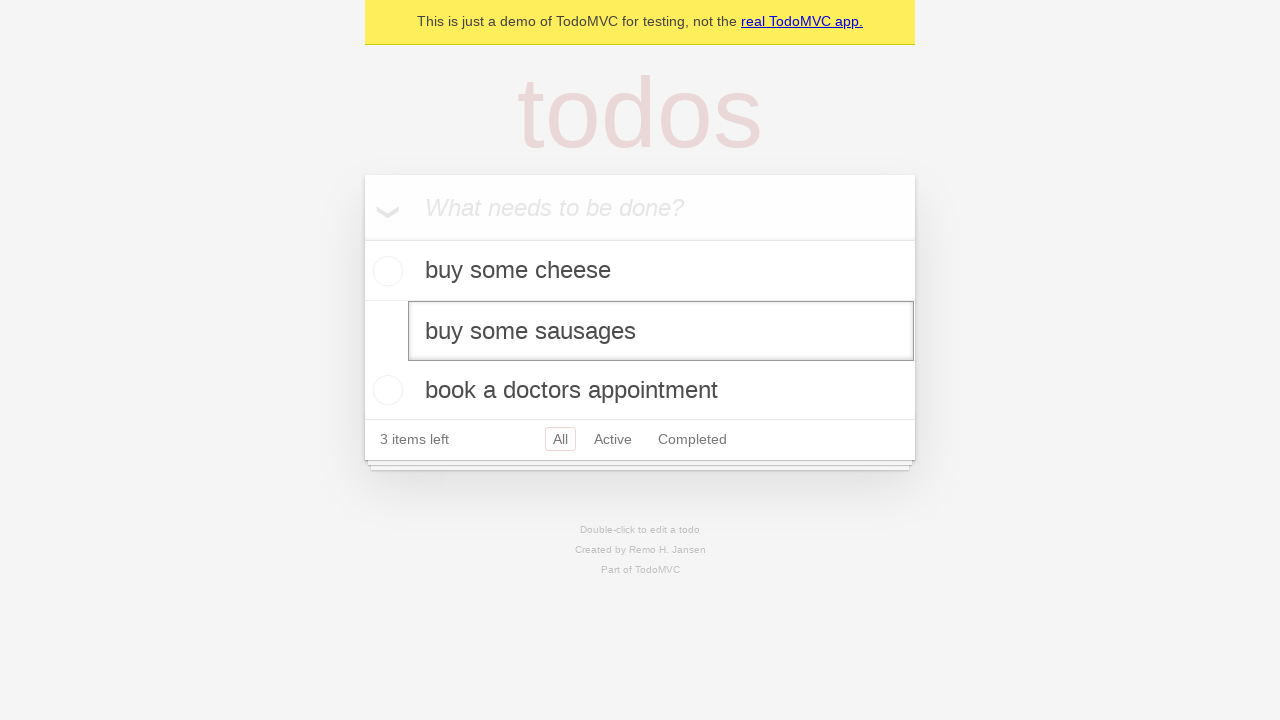

Dispatched blur event to save edits
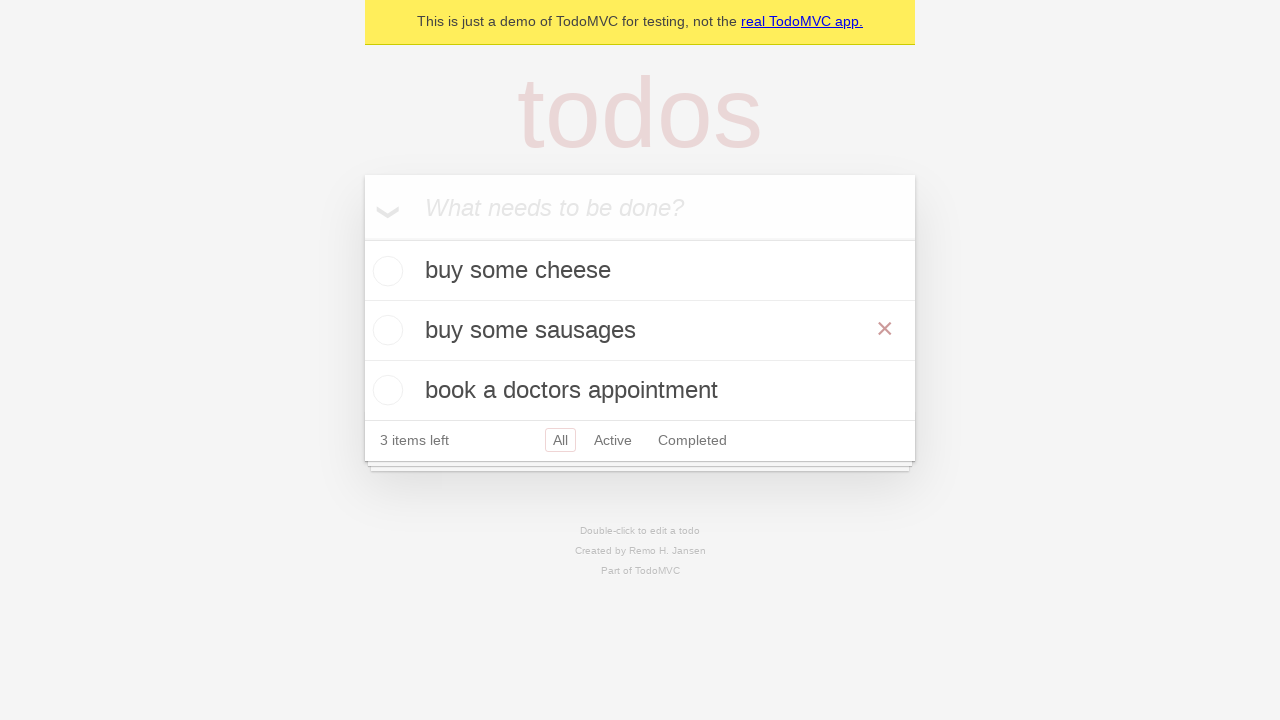

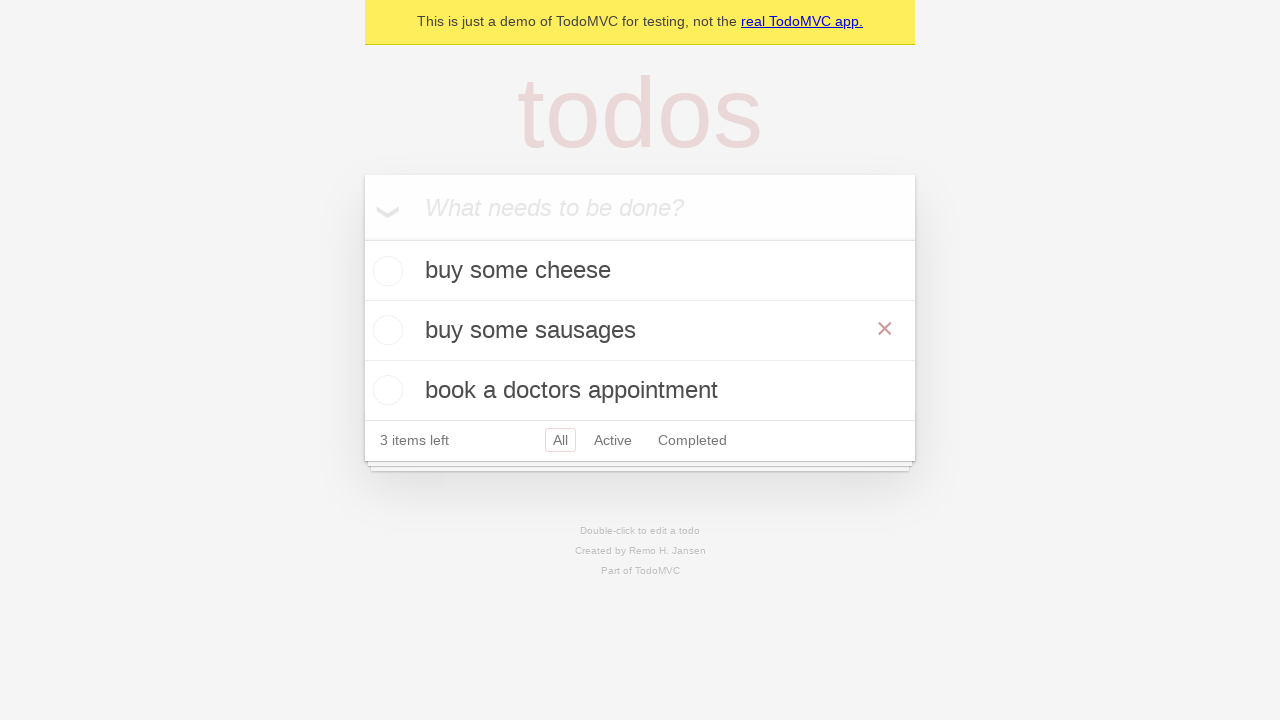